Tests form submission on a guinea pig test page by entering comments, submitting the form, verifying the comments appear, then clicking a link to navigate to another page and verifying the new content loads.

Starting URL: http://saucelabs.com/test/guinea-pig

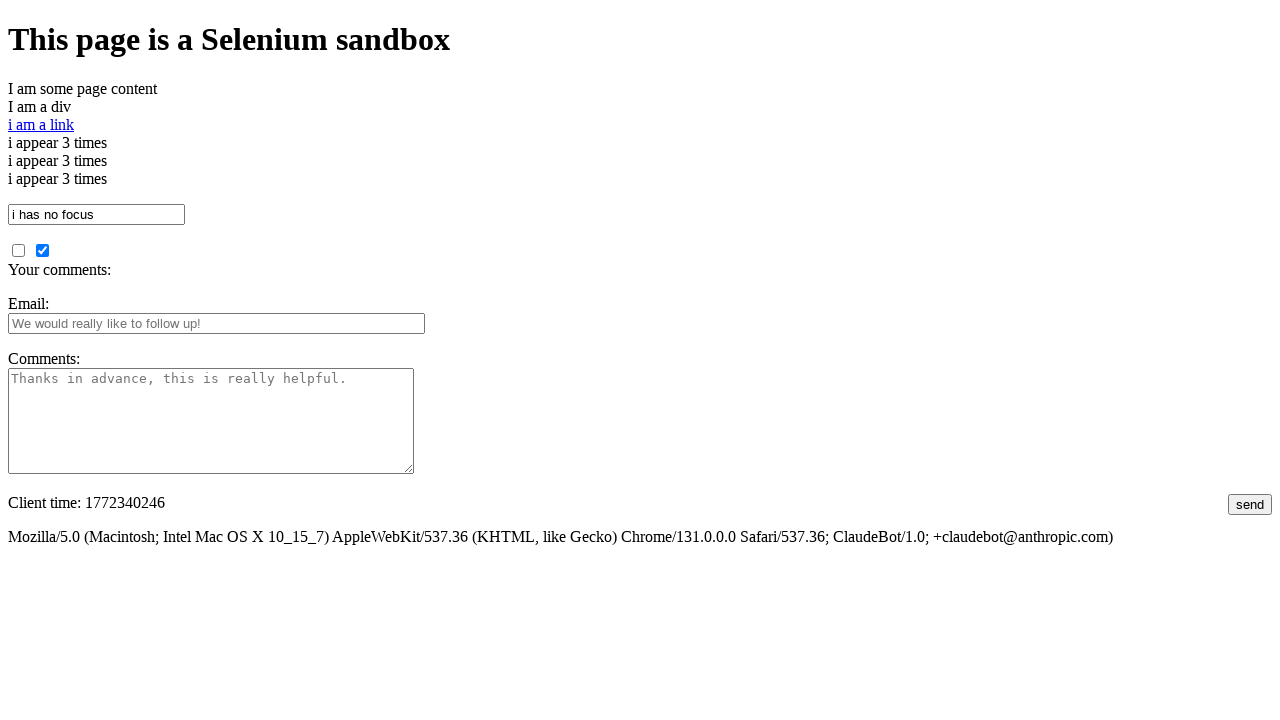

Verified page title contains 'I am a page title - Sauce Labs'
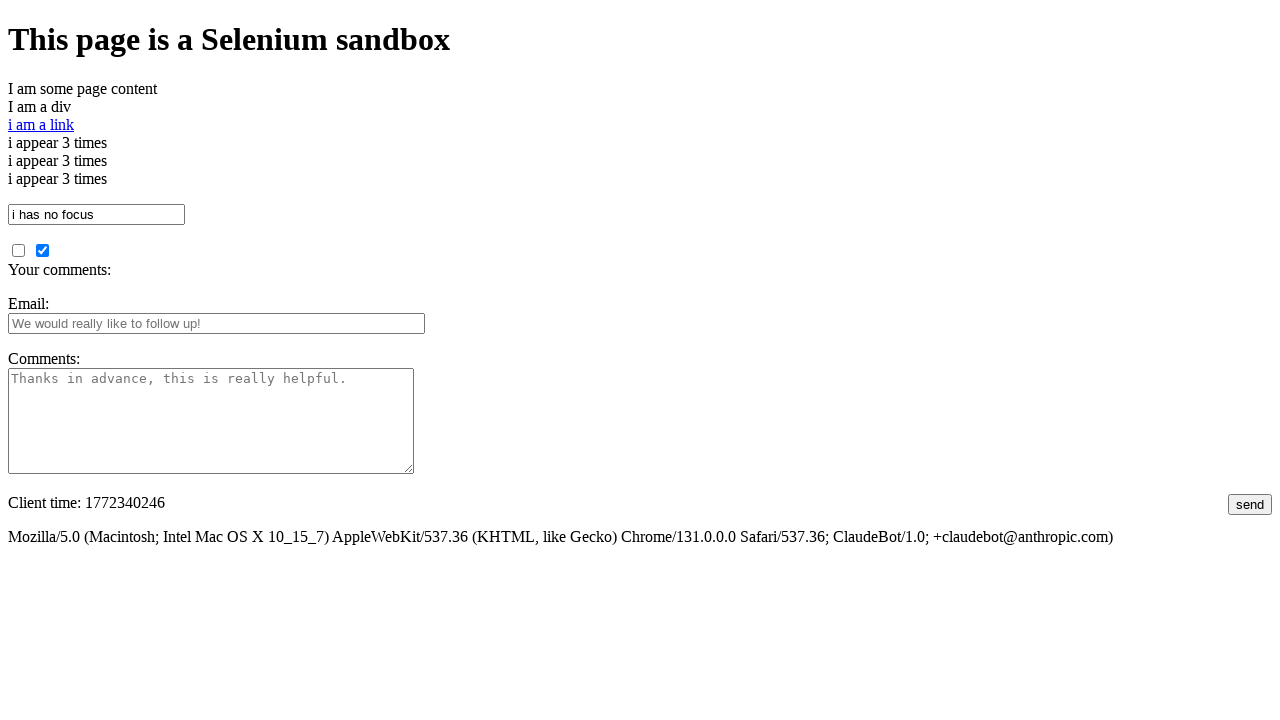

Filled comments field with example text on #comments
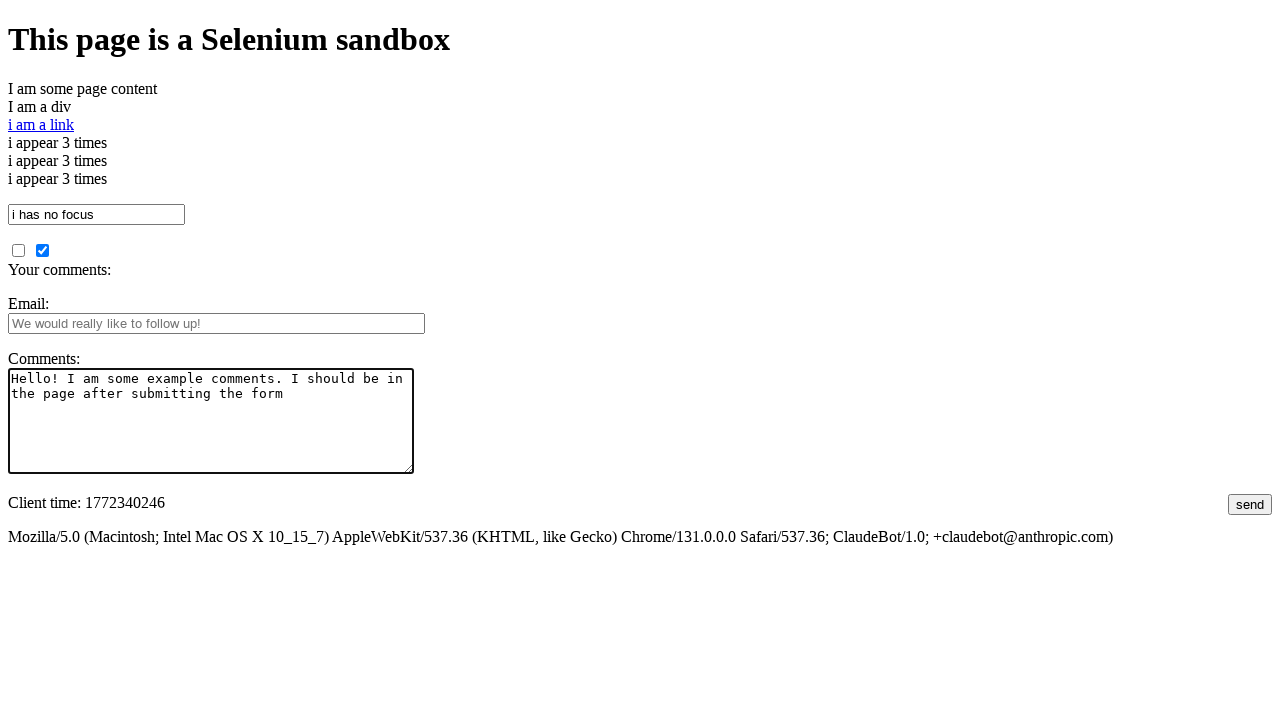

Clicked the submit button at (1250, 504) on #submit
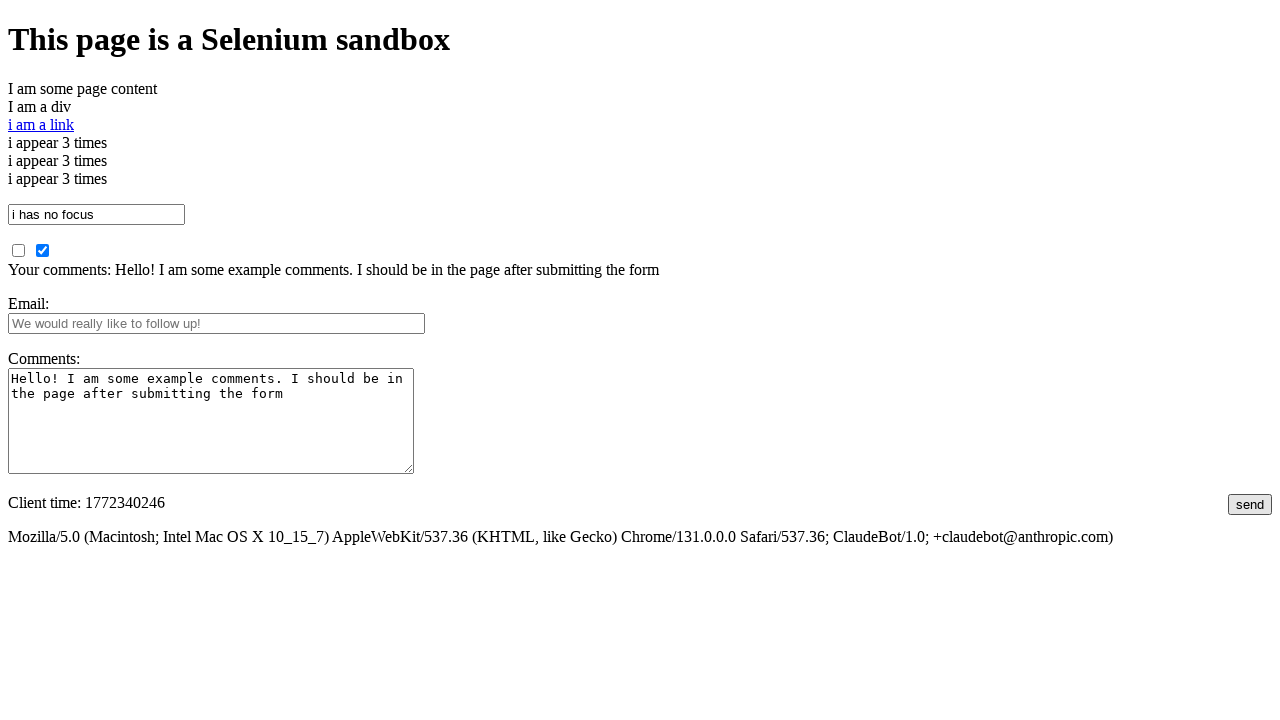

Waited for comments to appear on the page
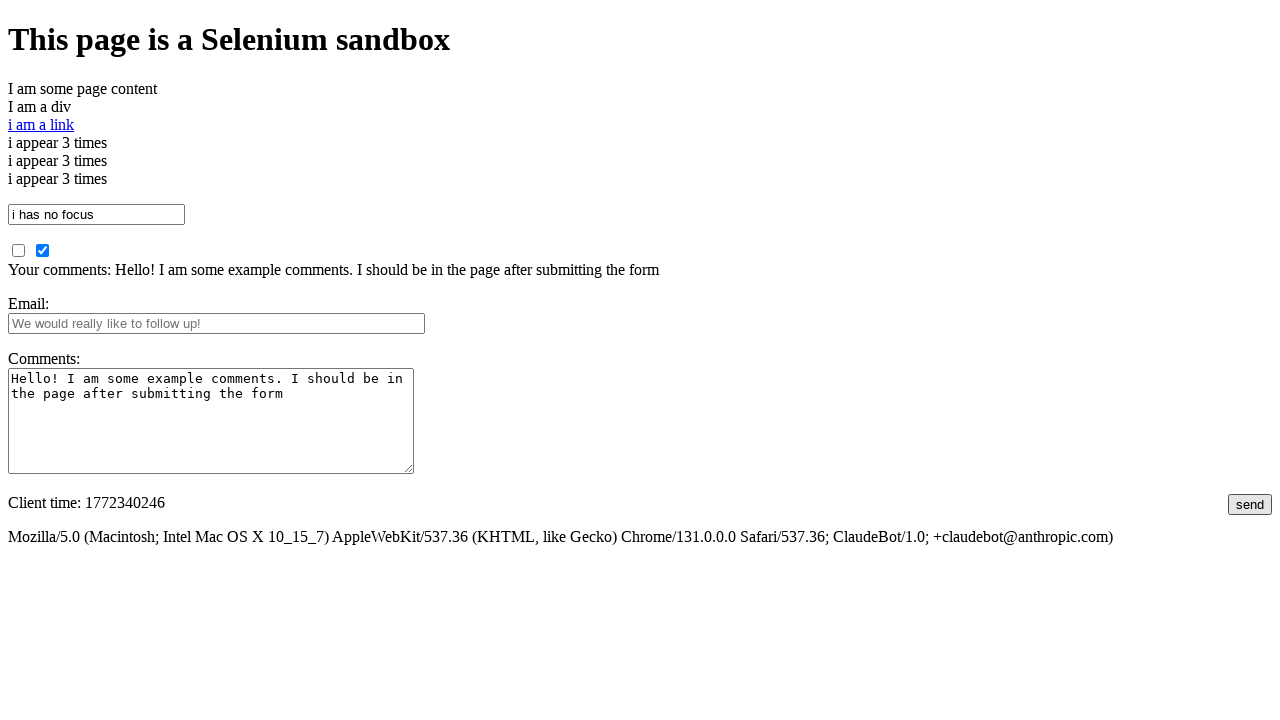

Verified submitted comments are displayed correctly
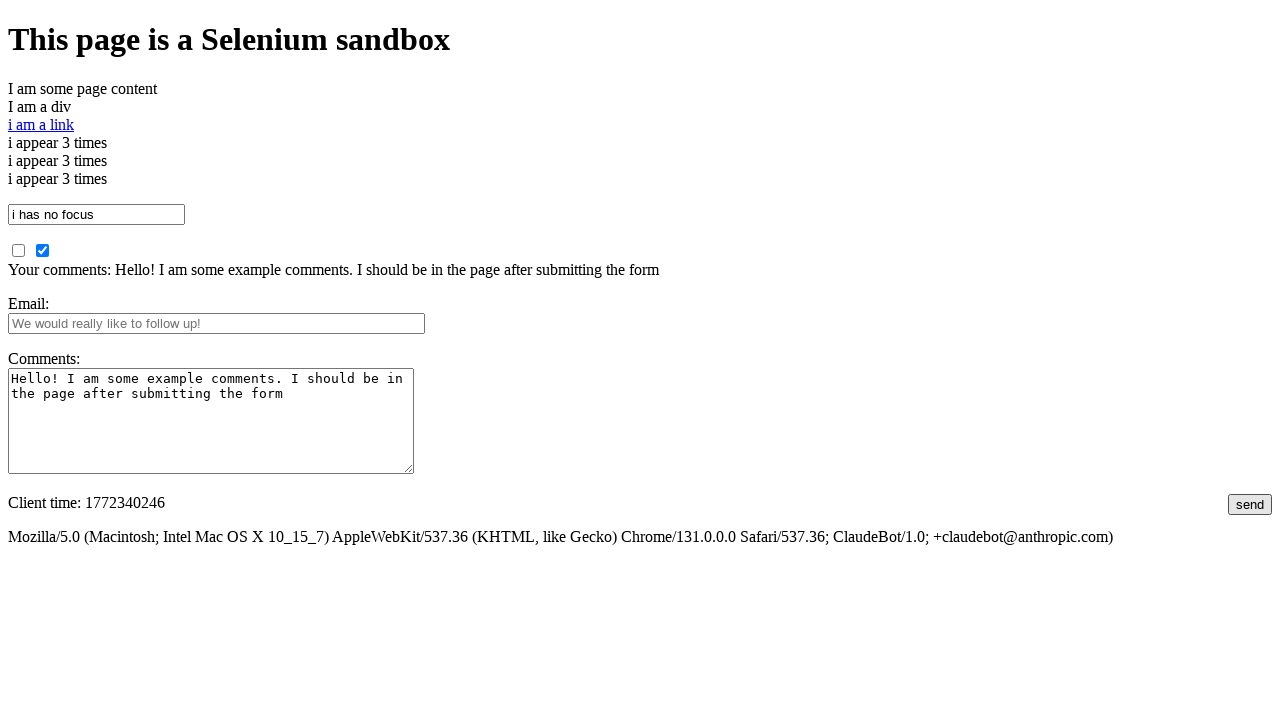

Verified 'I am some other page content' is not present on current page
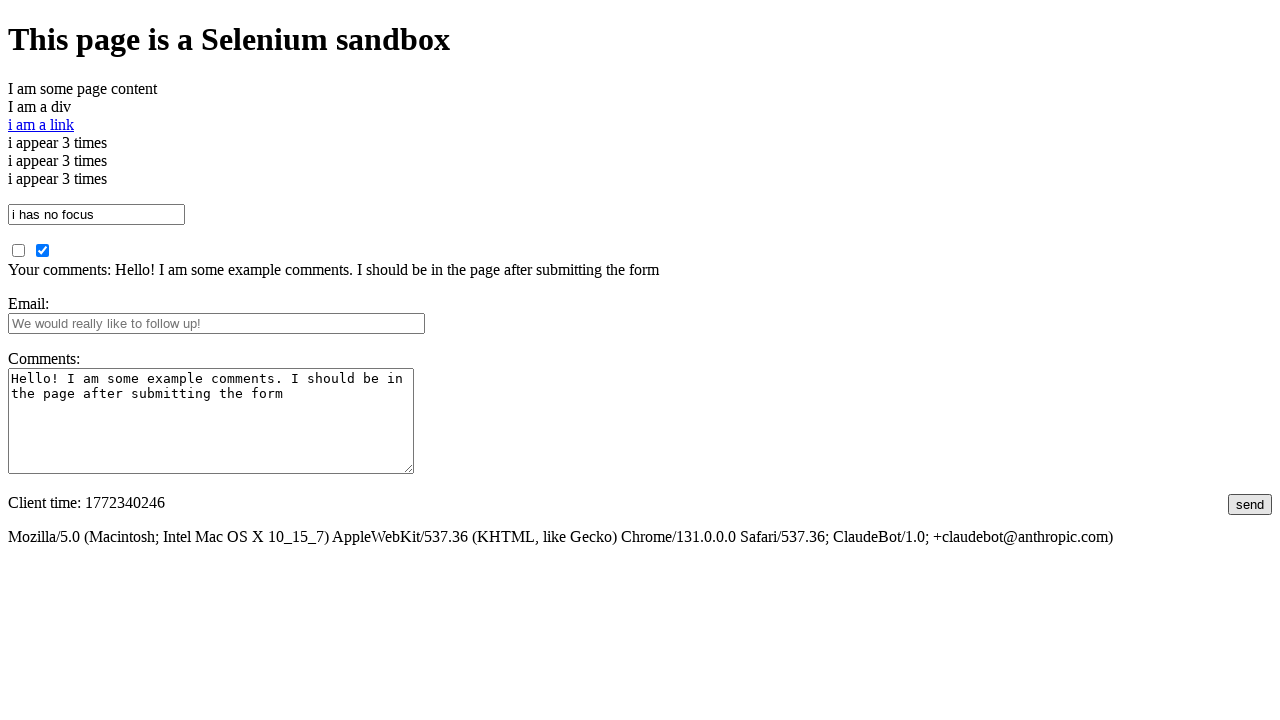

Clicked the 'i am a link' link to navigate to another page at (41, 124) on text=i am a link
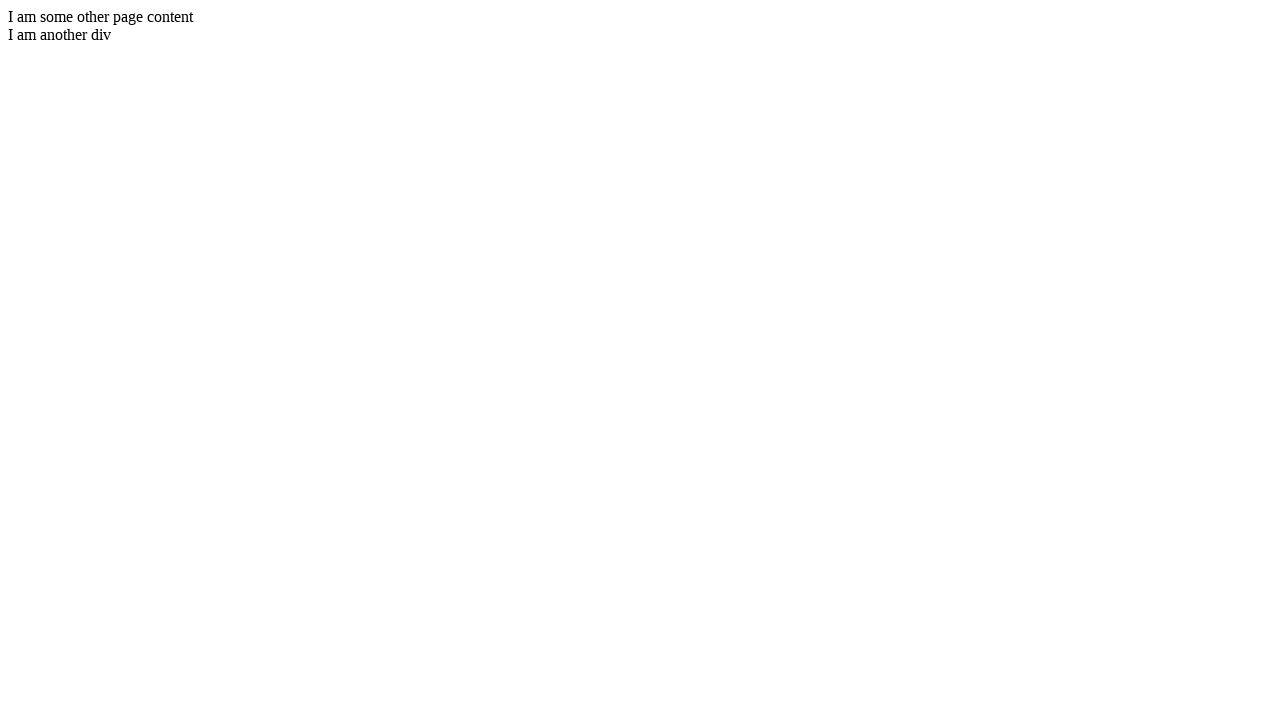

Waited for new page to fully load (domcontentloaded)
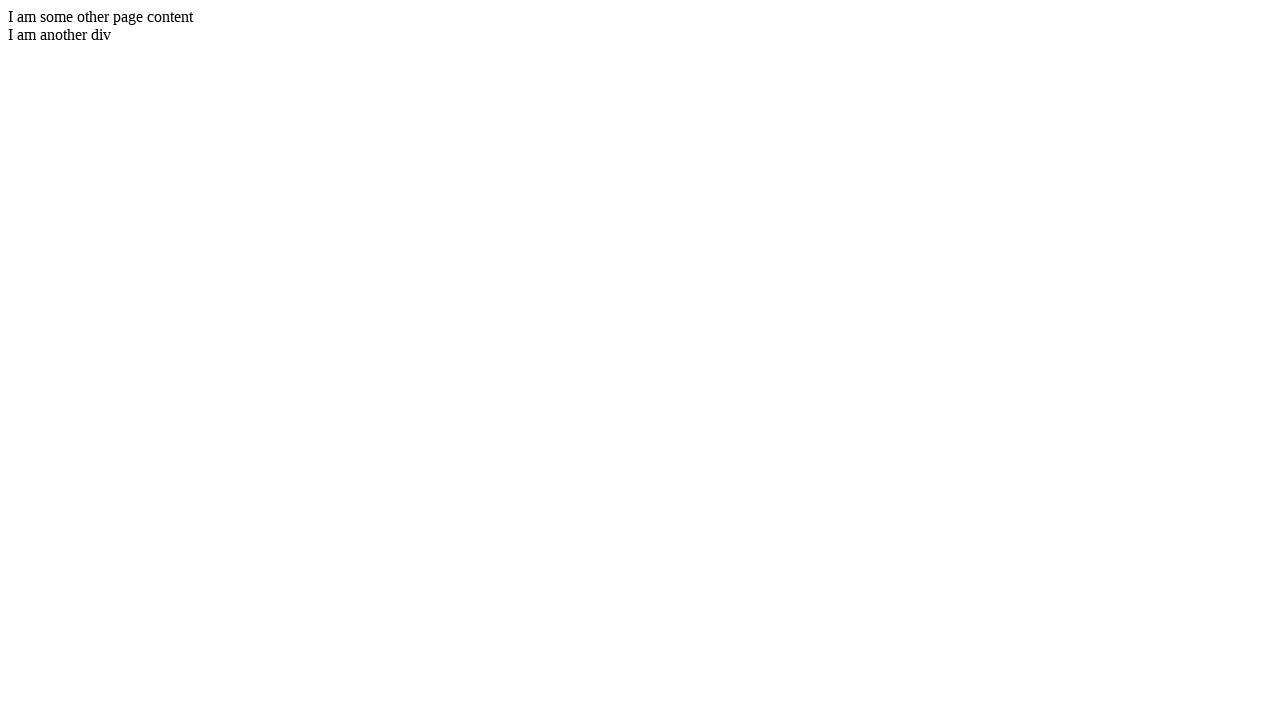

Verified new page contains 'I am some other page content'
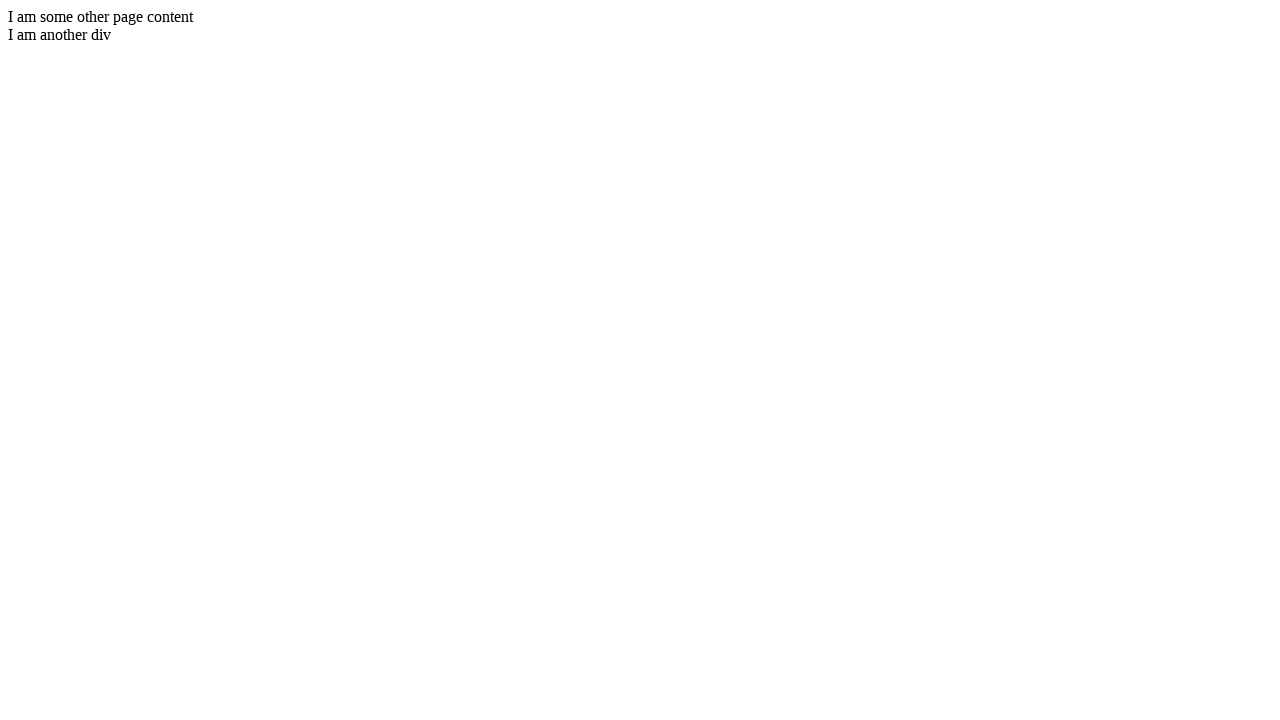

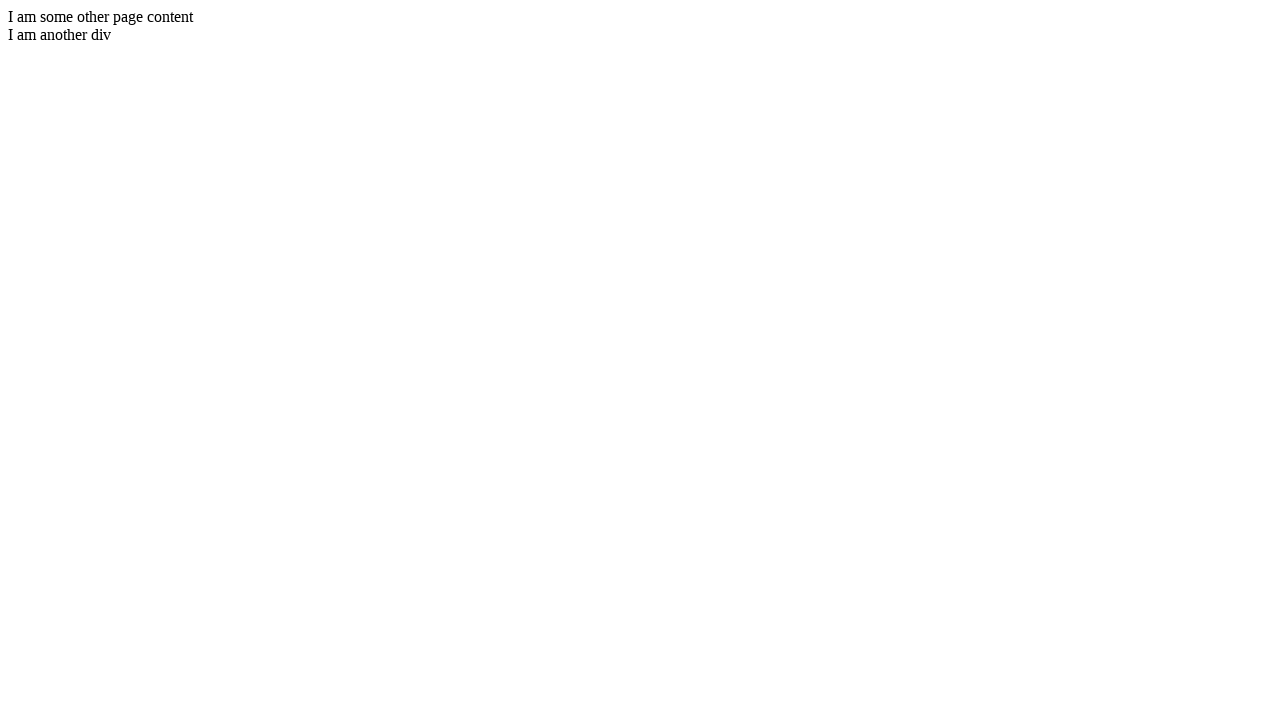